Tests drag and drop functionality on jQuery UI demo page by dragging a draggable element onto a droppable target within an iframe

Starting URL: http://jqueryui.com/droppable/

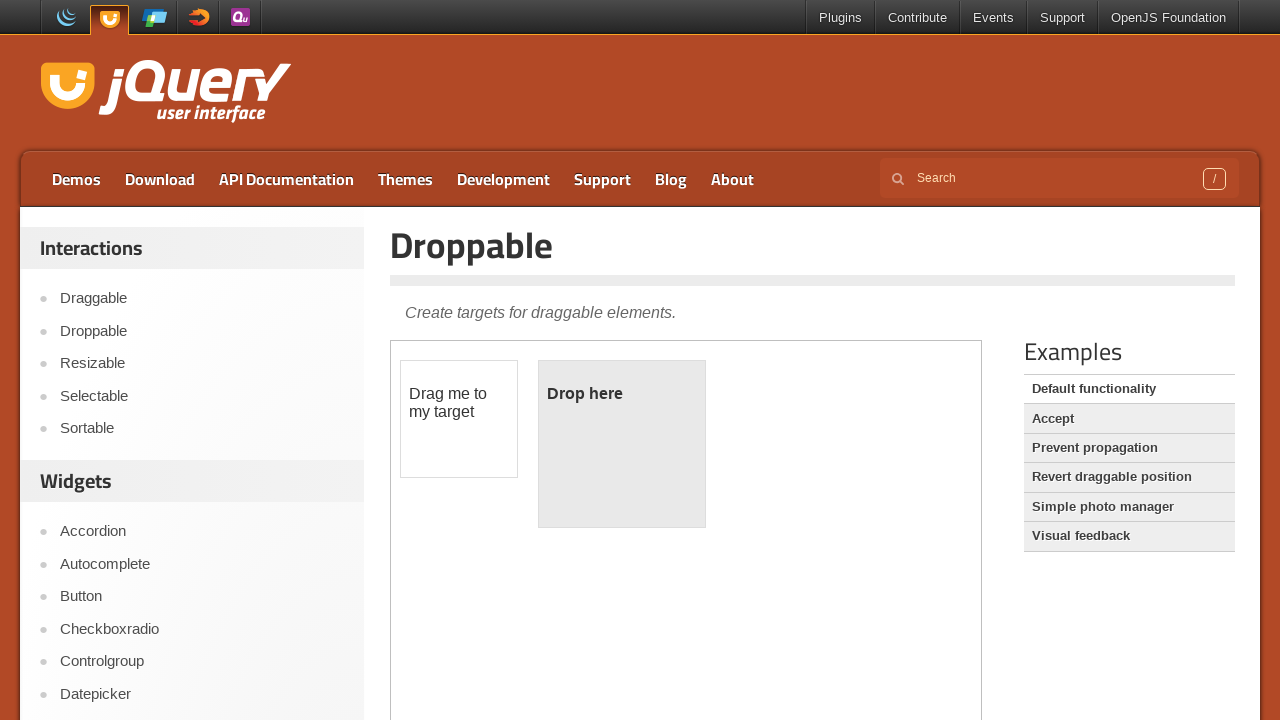

Located the demo iframe
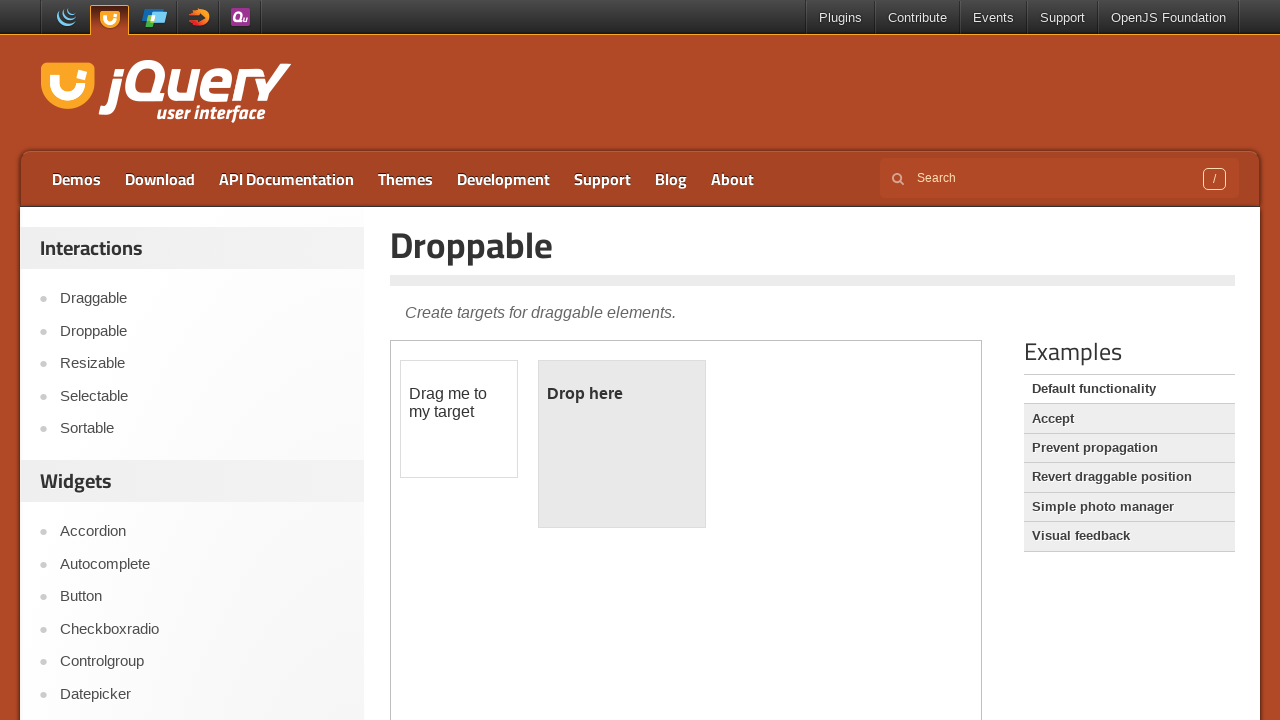

Located the draggable element
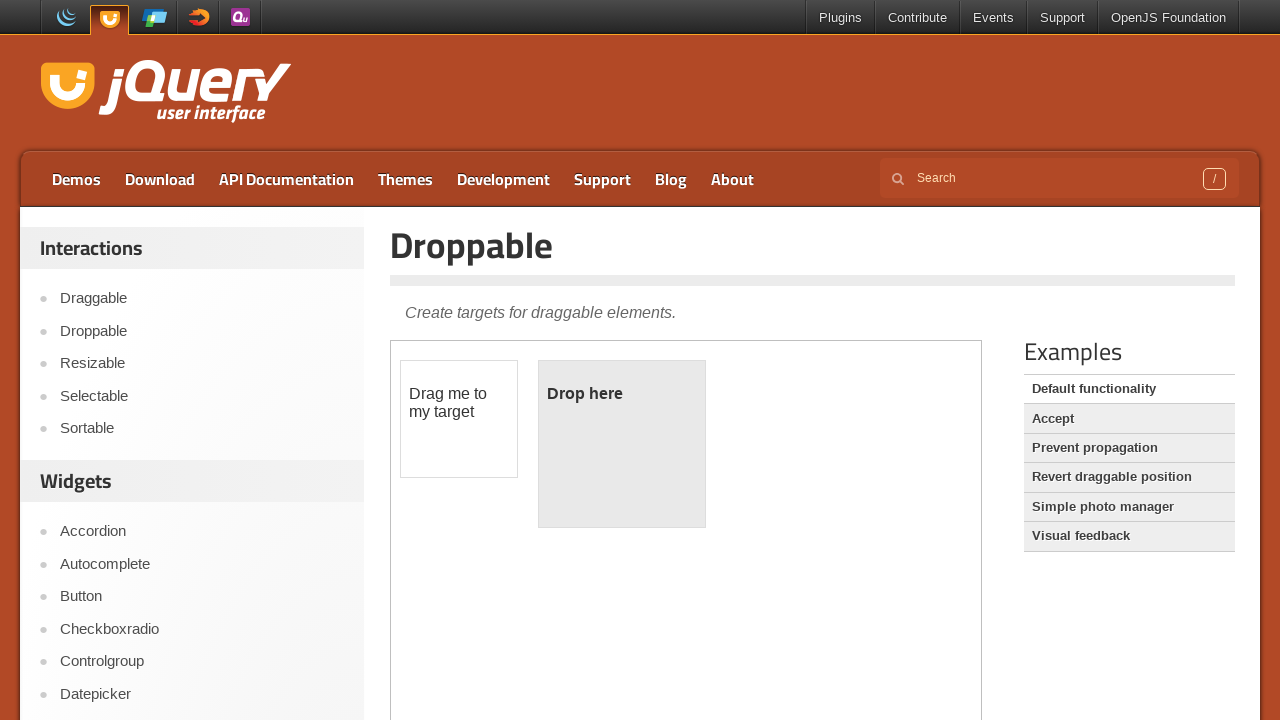

Located the droppable target element
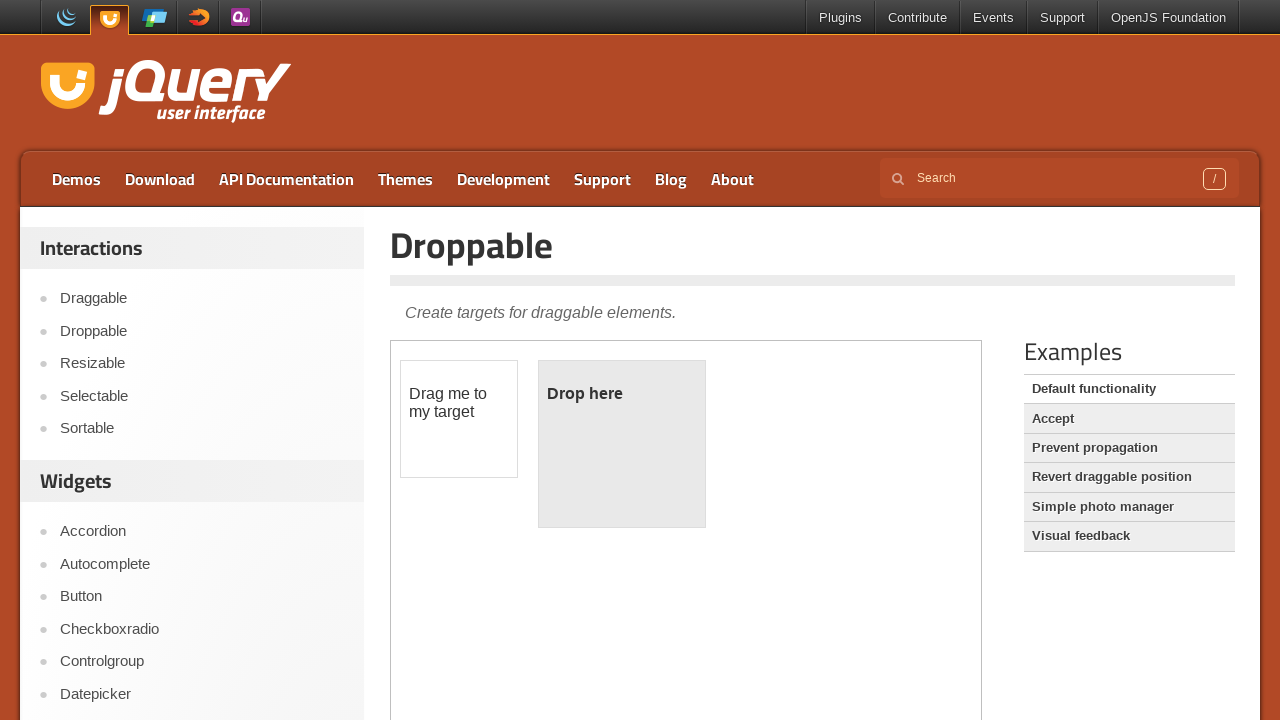

Dragged the draggable element onto the droppable target at (622, 444)
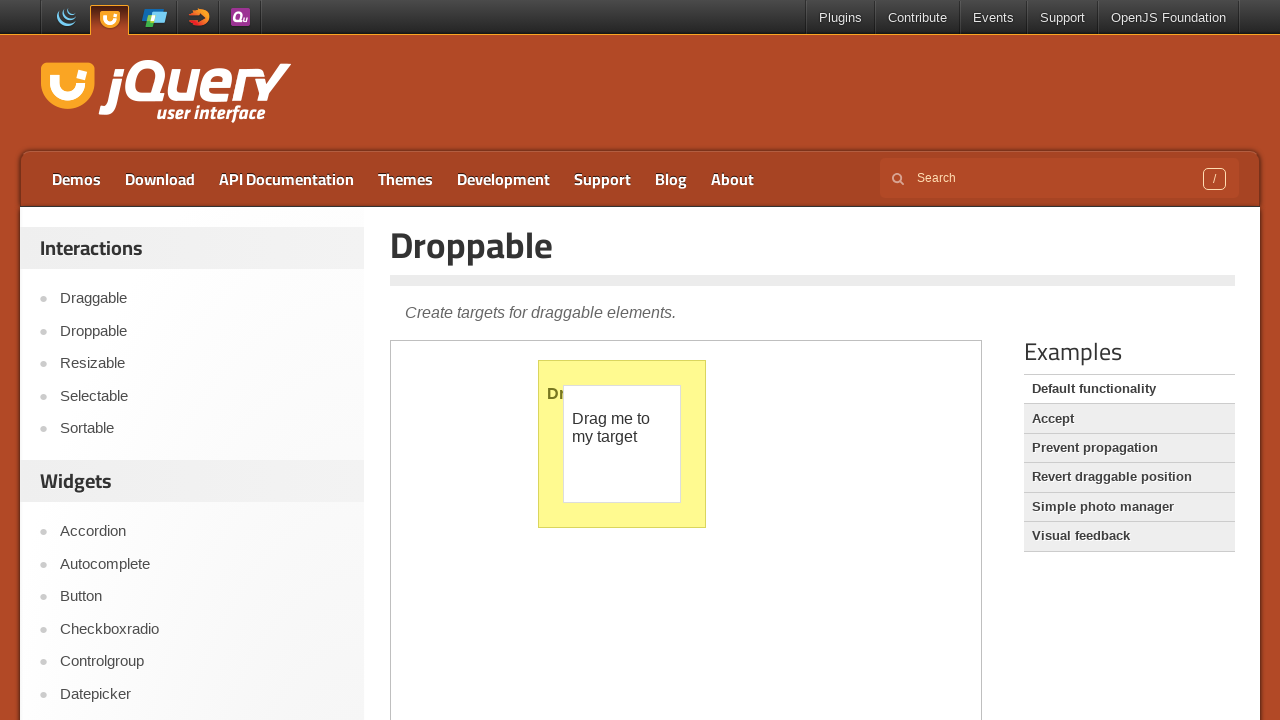

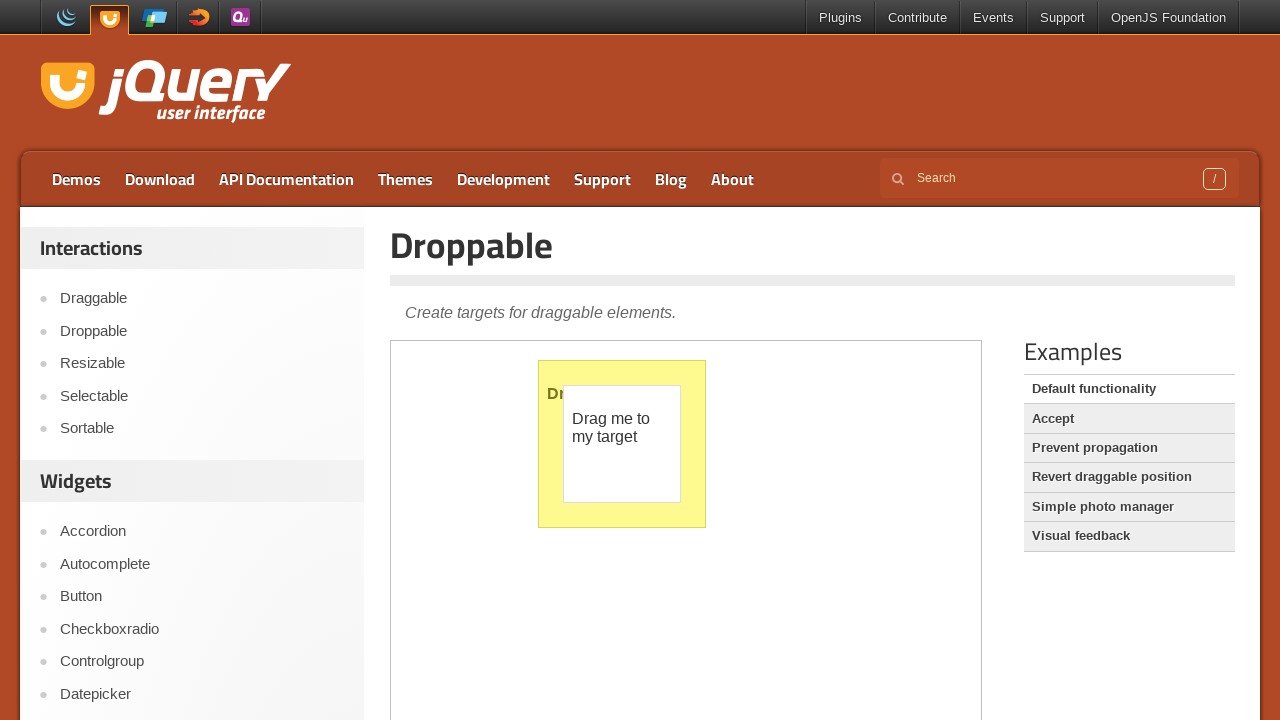